Tests an e-commerce website by navigating through shop and home menus, verifying sliders and arrivals count, clicking on a book, adding it to basket, and checking description and review tabs

Starting URL: http://practice.automationtesting.in

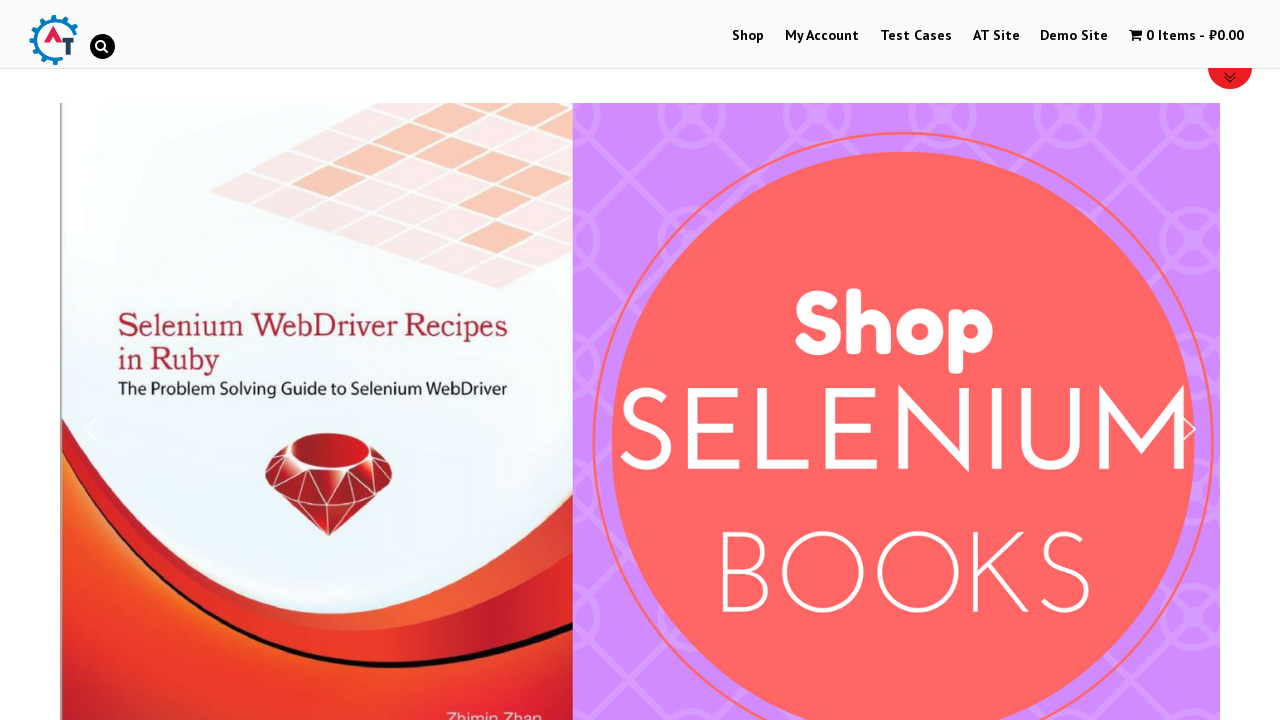

Clicked on Shop Menu at (748, 36) on #menu-item-40
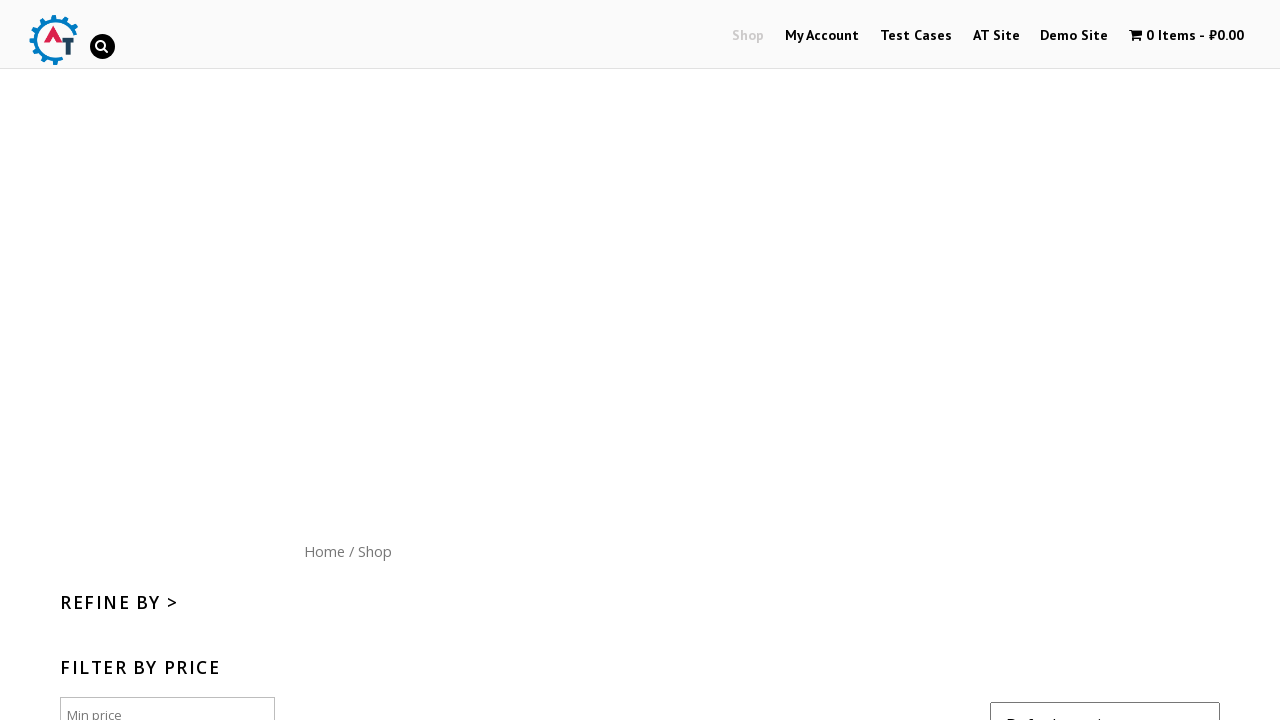

Clicked on Home menu button at (324, 551) on xpath=//*[@id='content']/nav/a
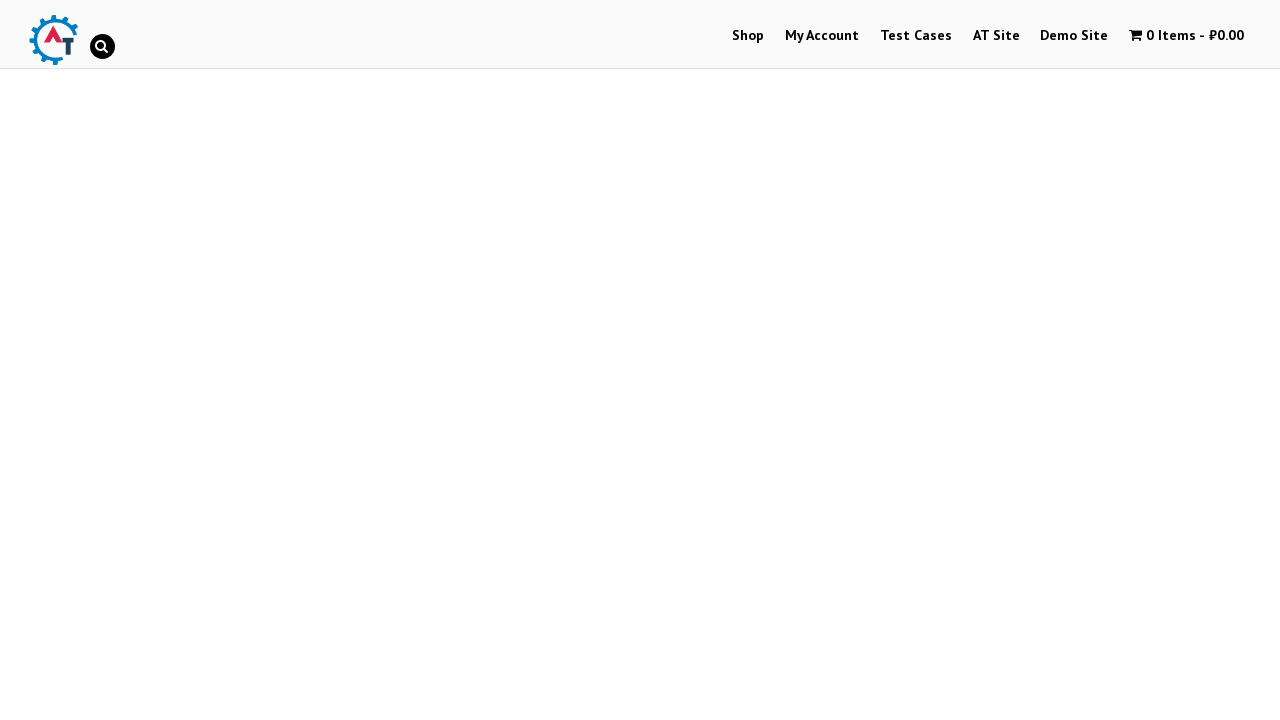

Verified sliders are loaded
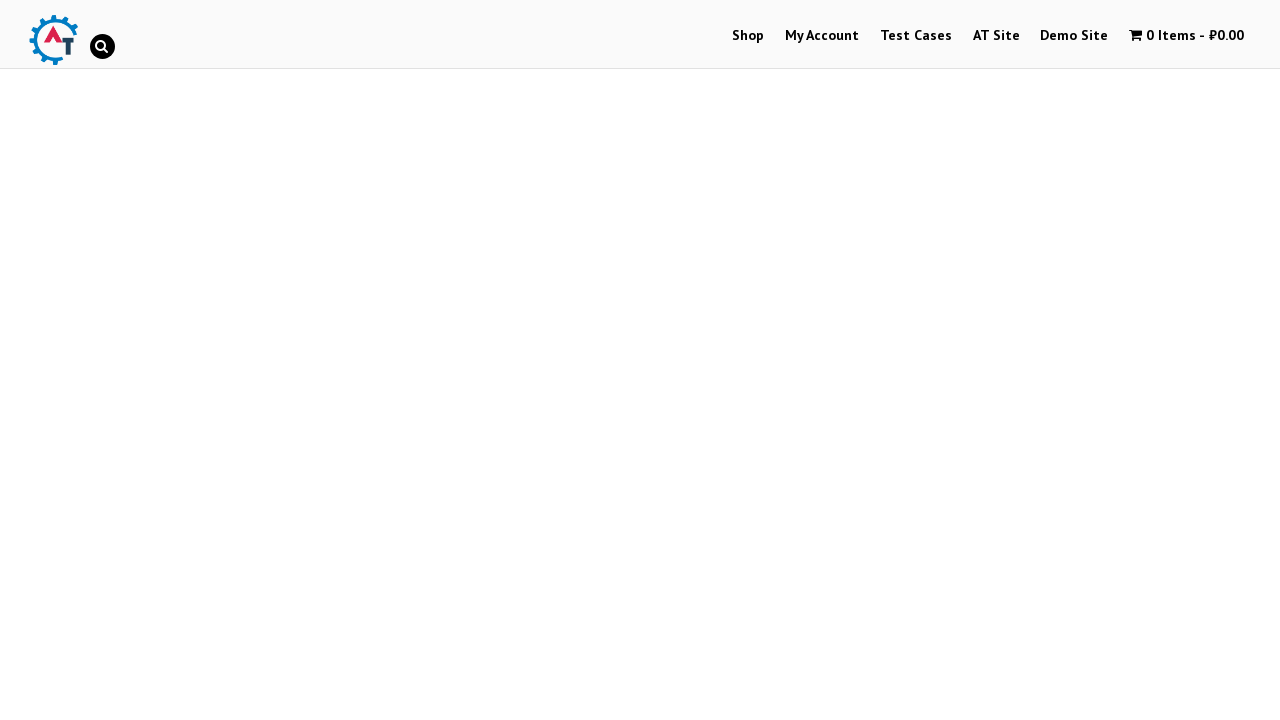

Verified arrivals products list is loaded
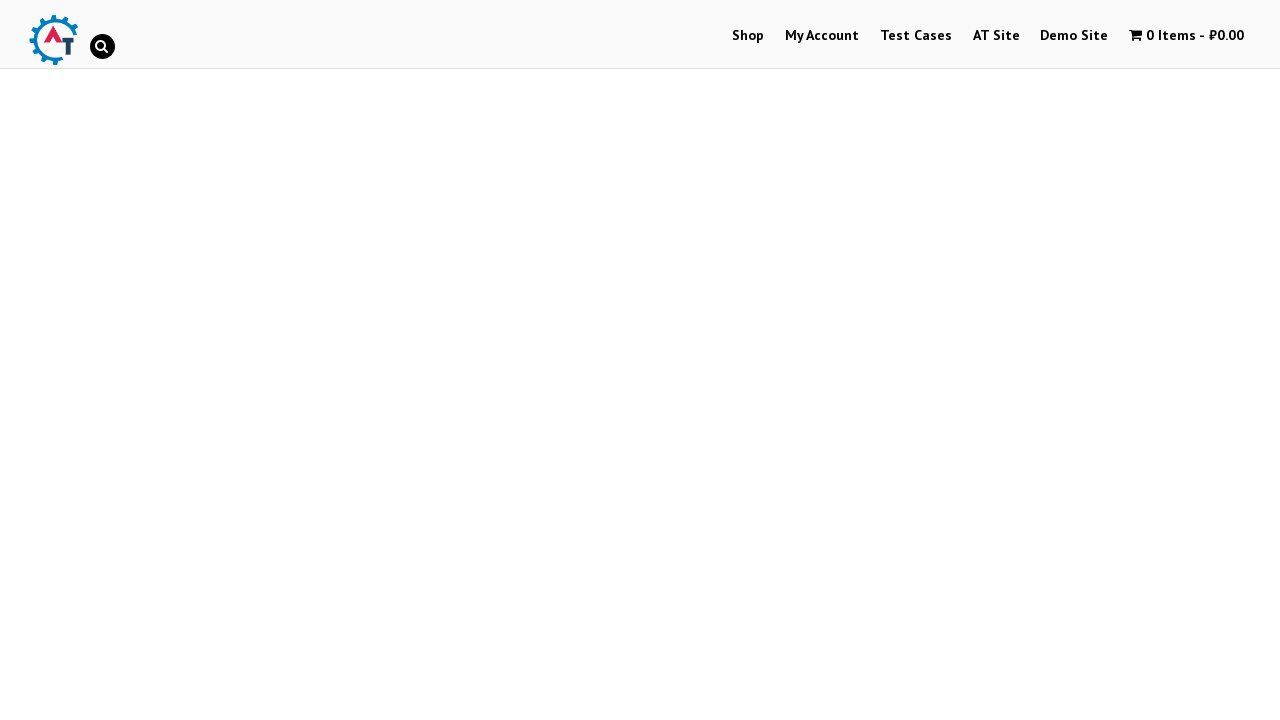

Clicked on first arrival book image at (241, 361) on xpath=//*[@id='text-22-sub_row_1-0-2-0-0']/div/ul/li/a[1]/img
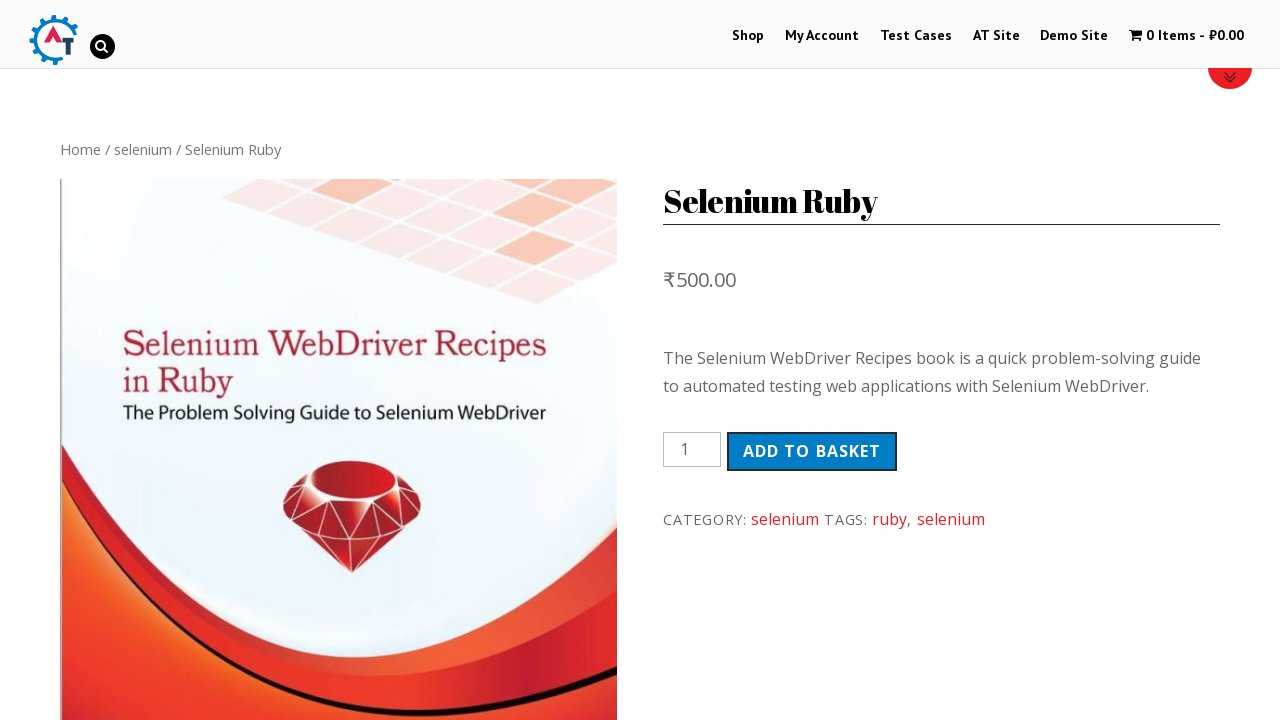

Clicked add to basket button at (812, 451) on xpath=//button[@type='submit']
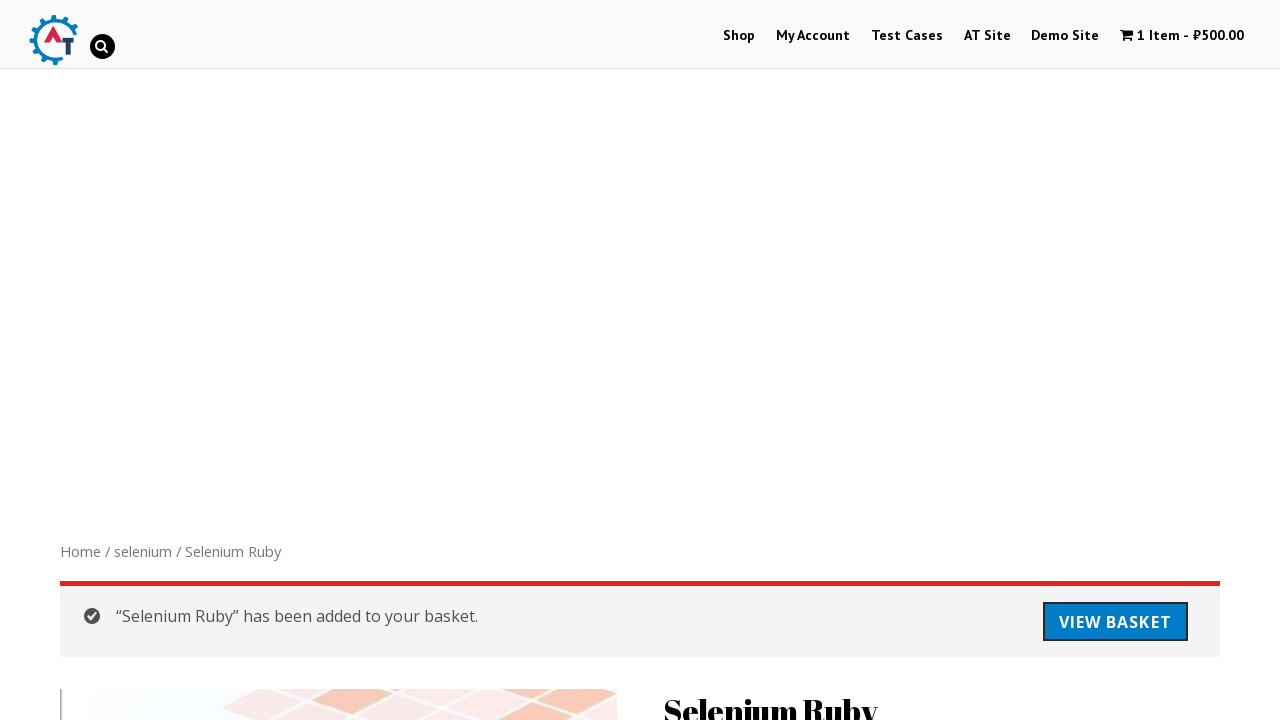

Clicked on Description tab at (144, 361) on xpath=//ul[@class='tabs wc-tabs']//li[1]//a[1]
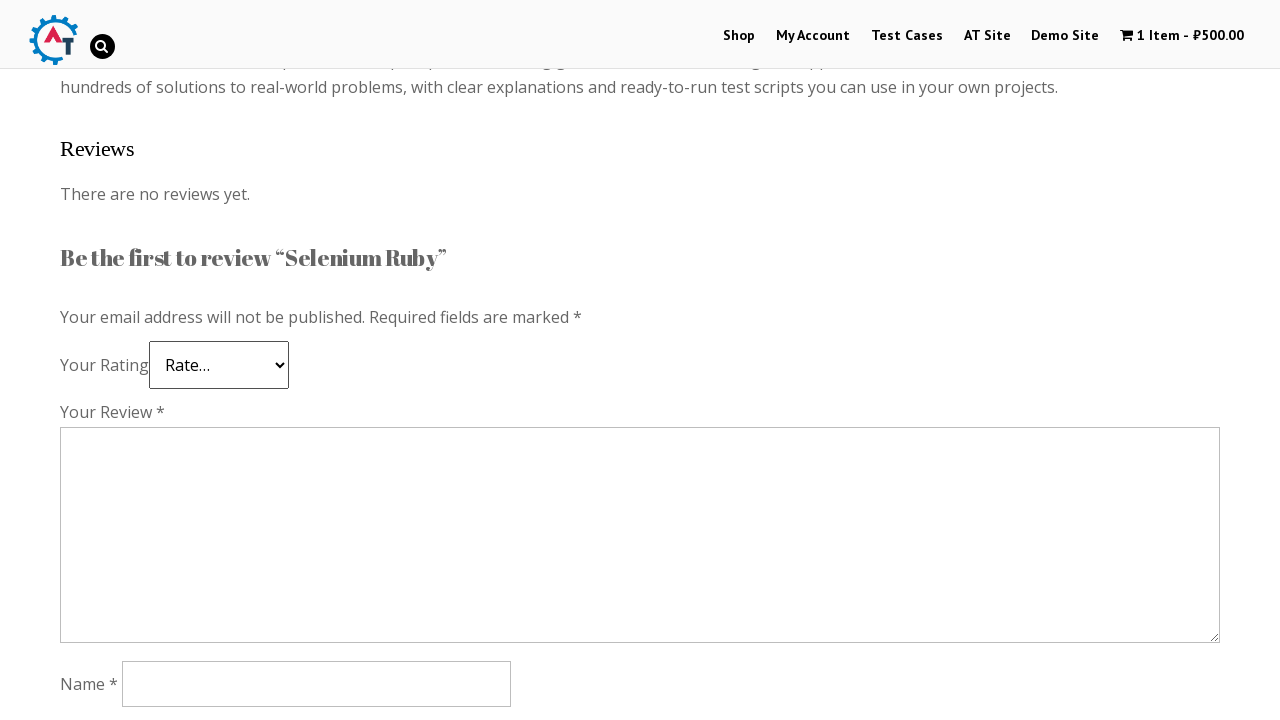

Clicked on Reviews tab at (309, 692) on xpath=//*[contains(text(), 'Reviews')][1]
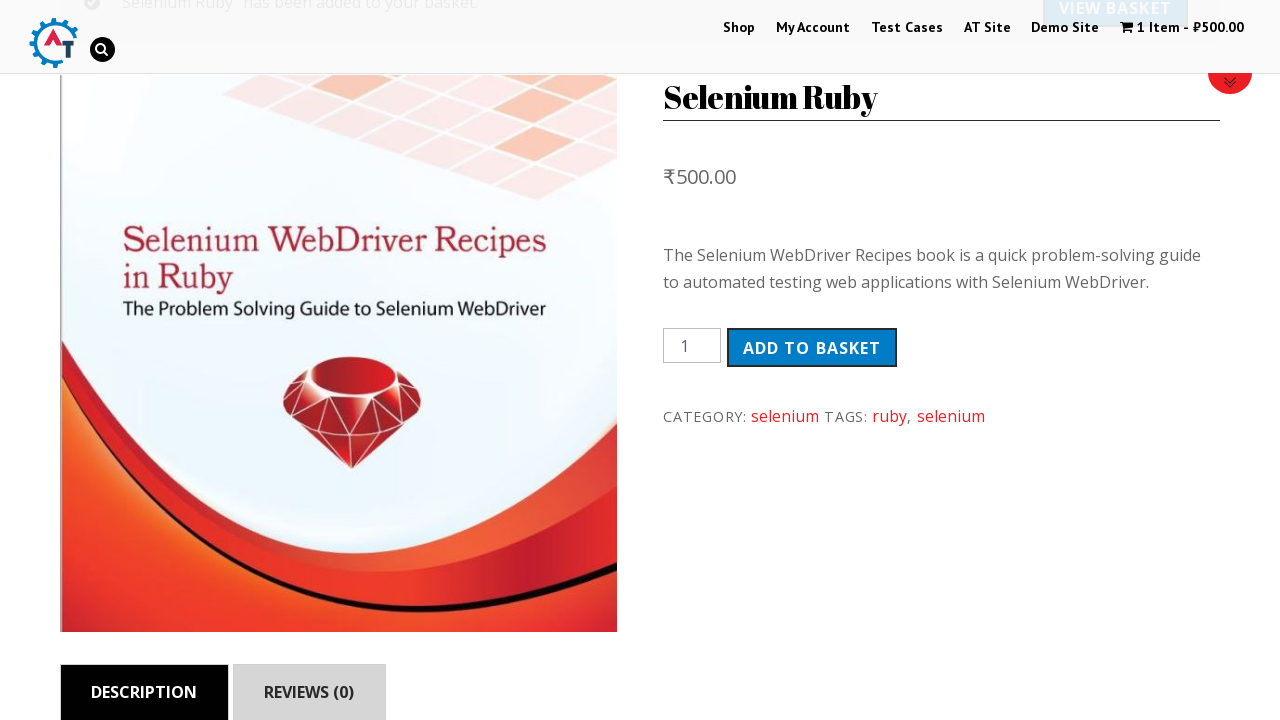

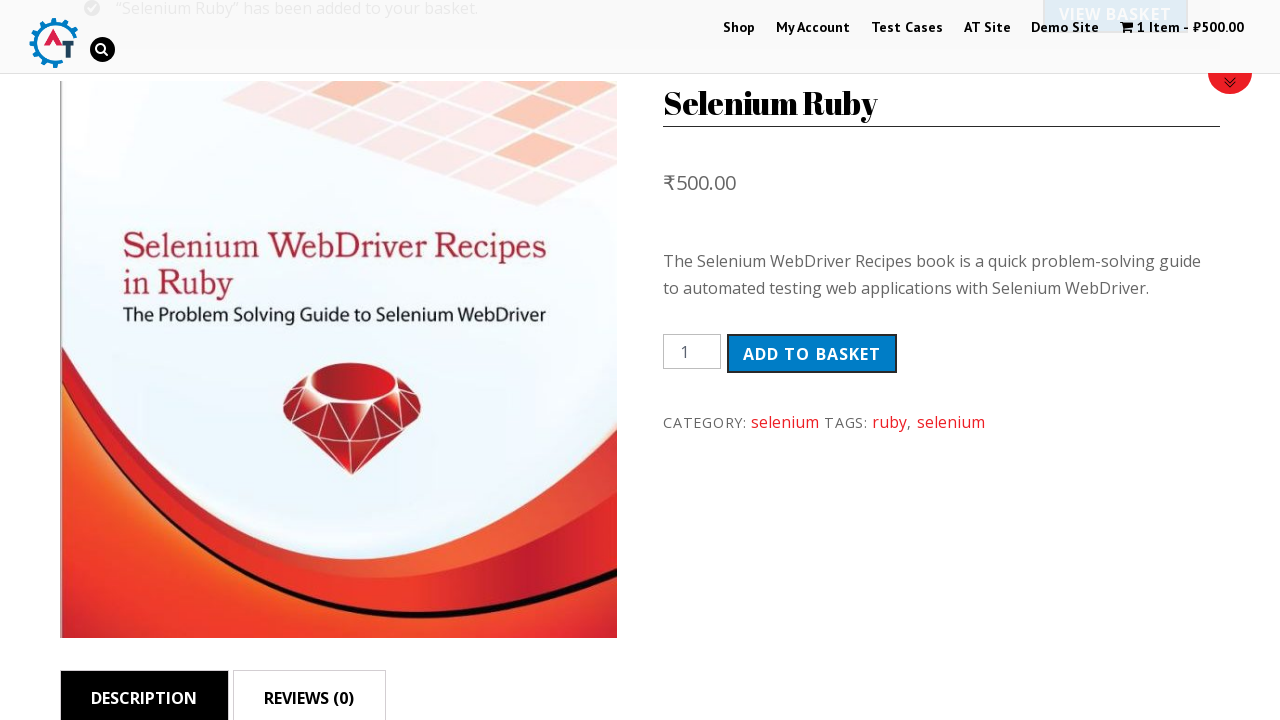